Tests login form validation by entering credentials, clearing both fields, clicking login, and verifying the "Username is required" error message appears

Starting URL: https://www.saucedemo.com/

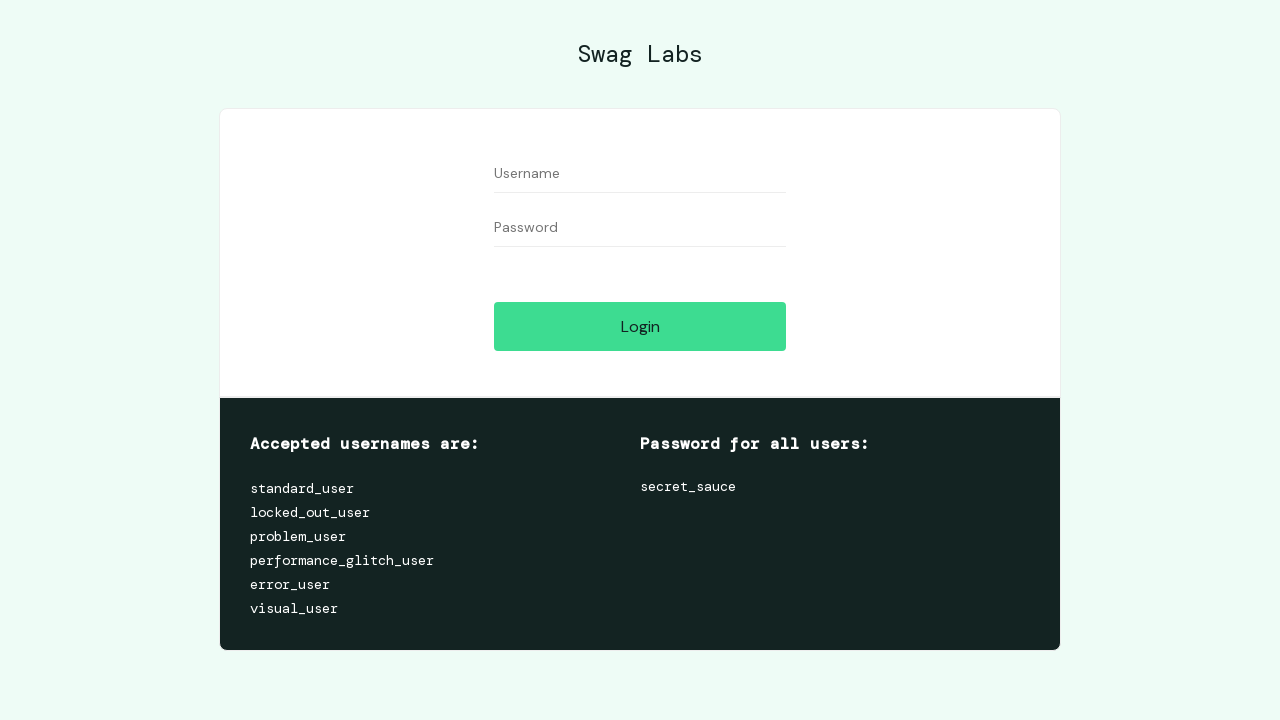

Filled username field with 'testuser123' on [data-test='username']
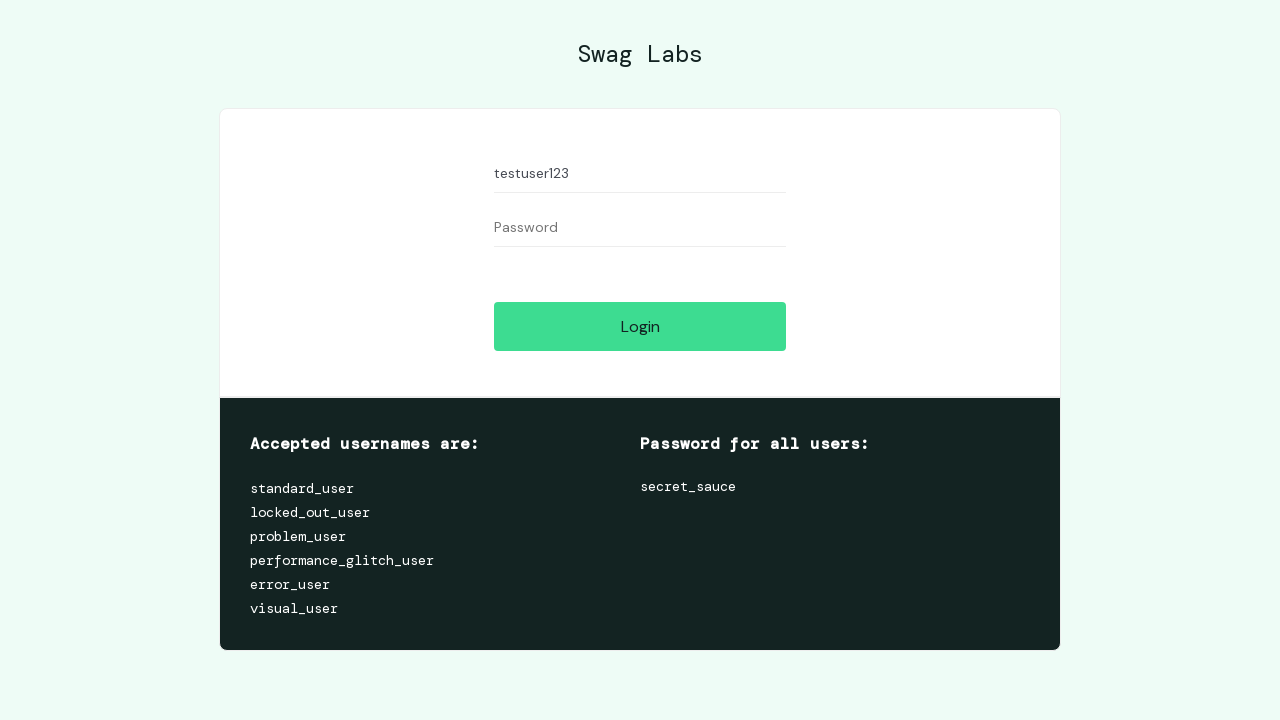

Filled password field with 'testpass456' on [data-test='password']
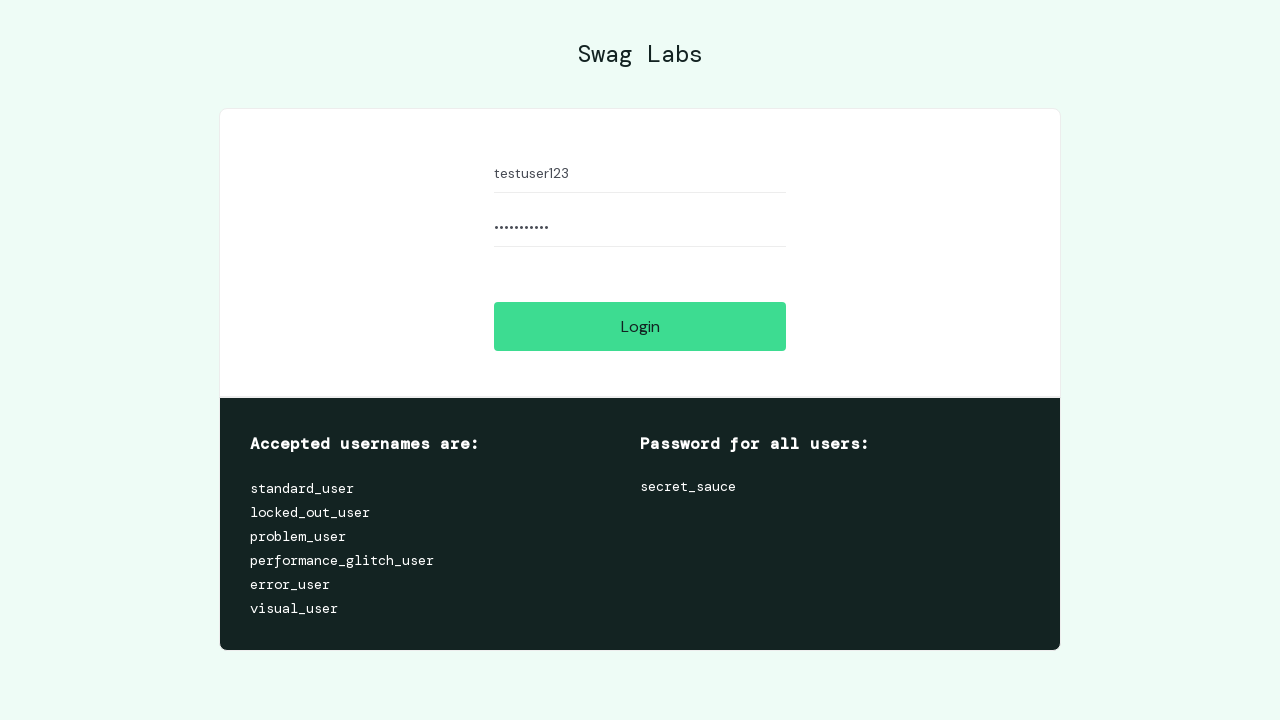

Cleared username field on [data-test='username']
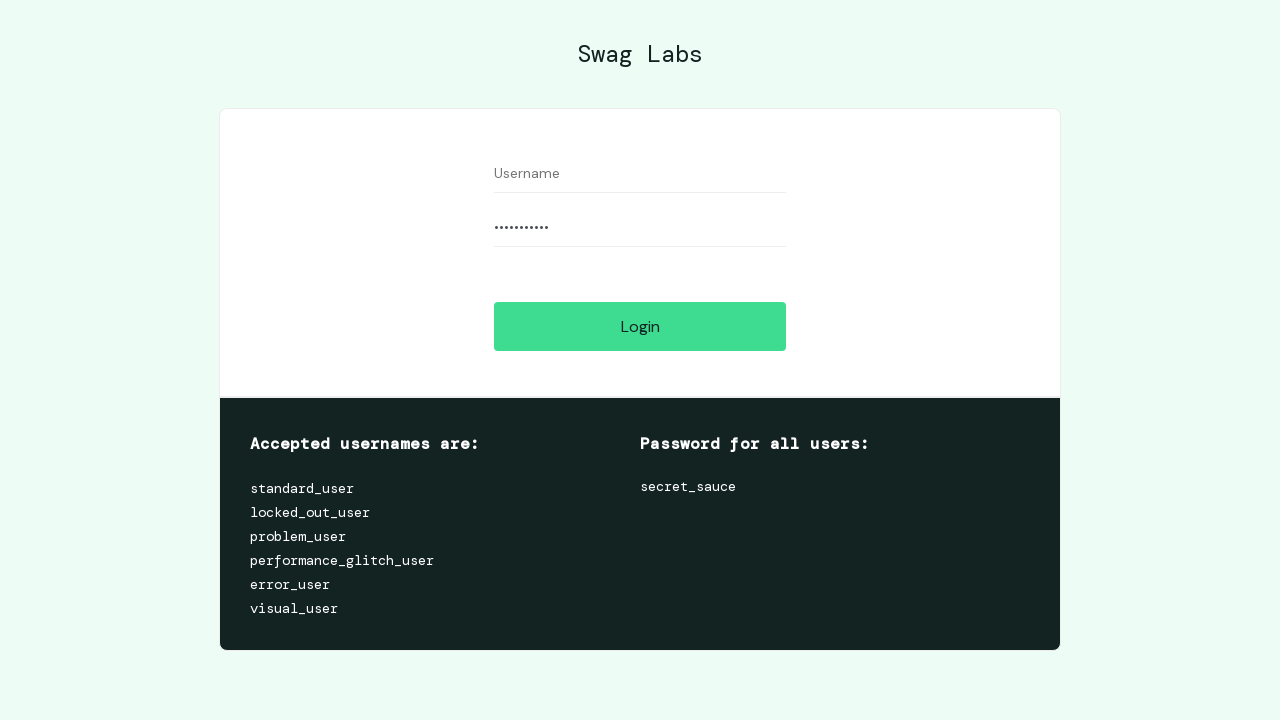

Cleared password field on [data-test='password']
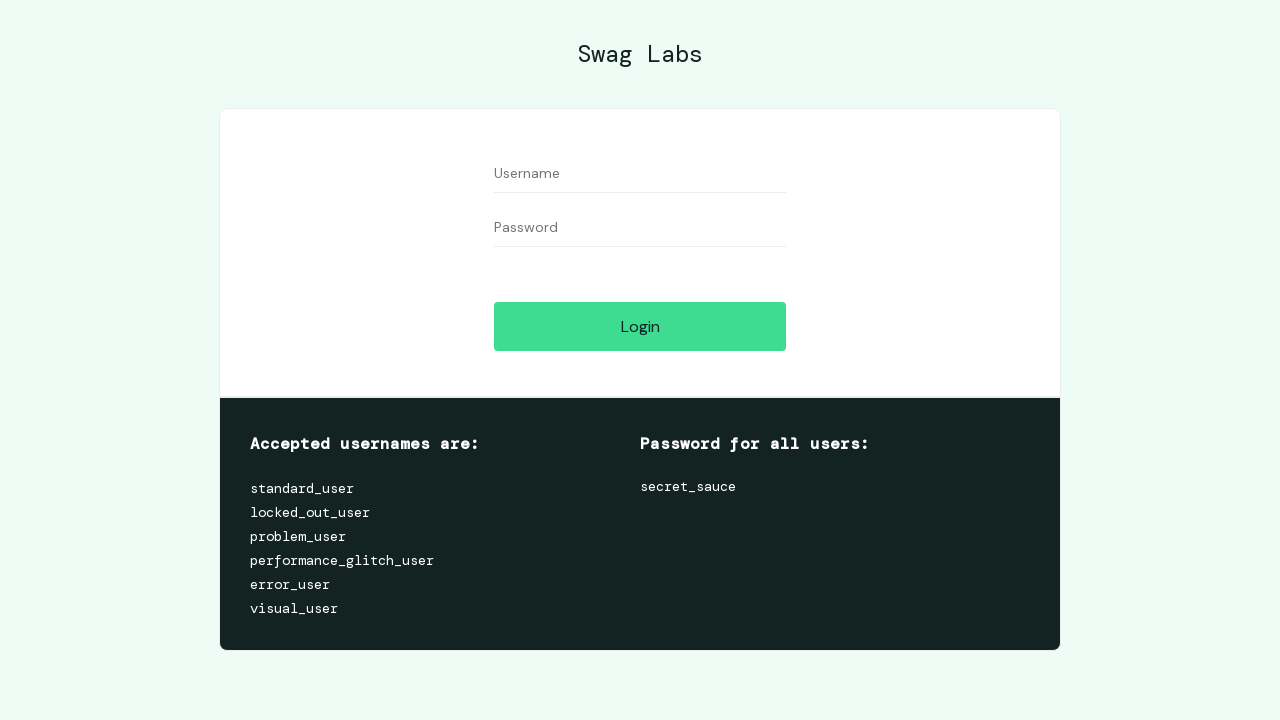

Clicked the Login button at (640, 326) on [data-test='login-button']
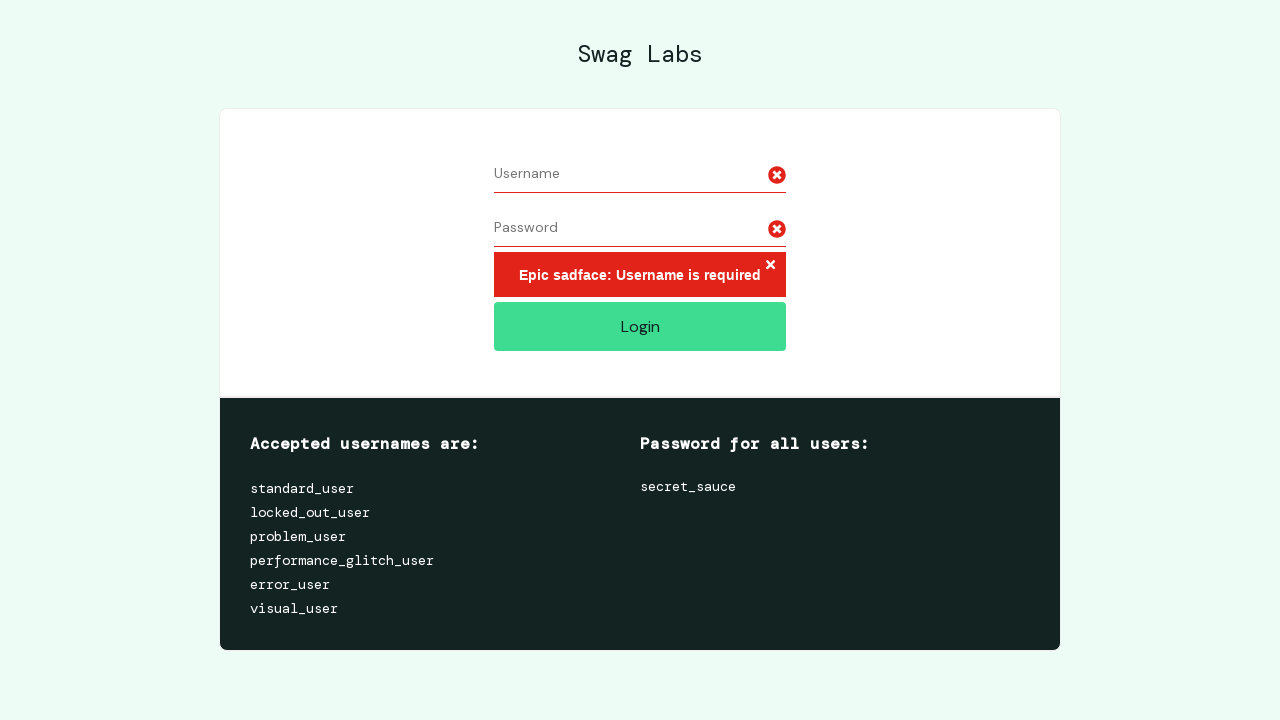

Error message element loaded
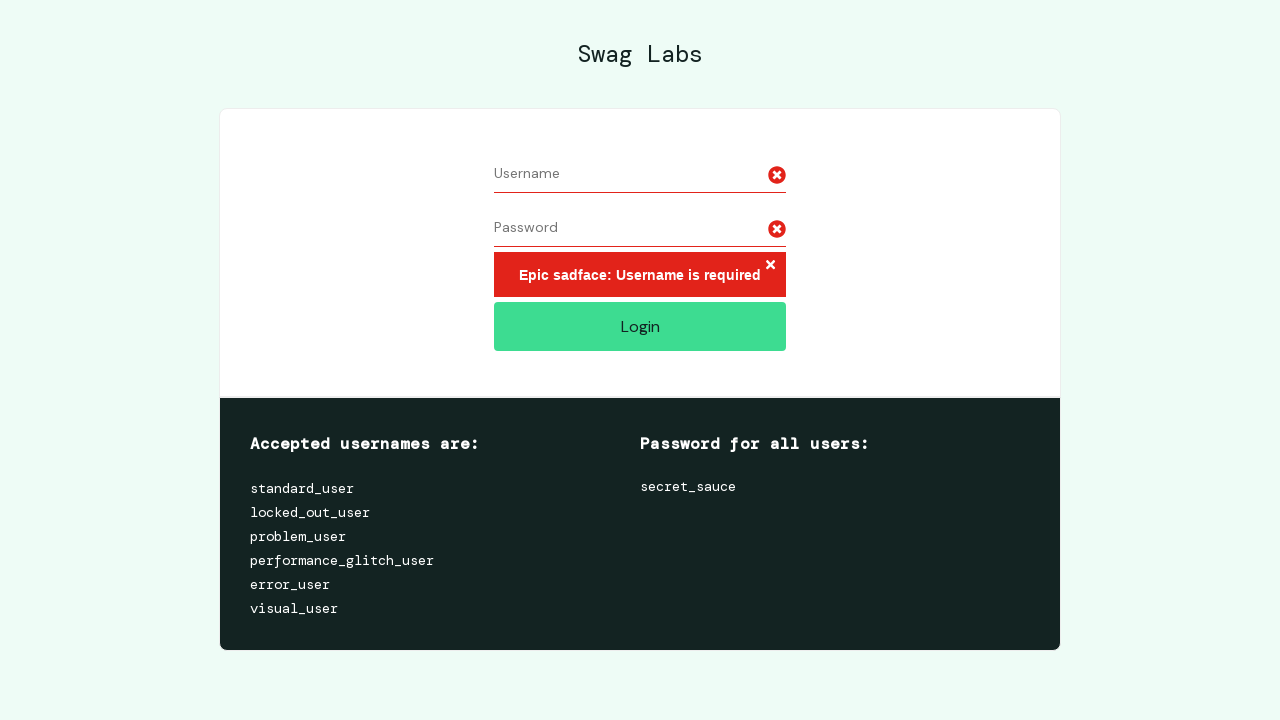

Located error message element
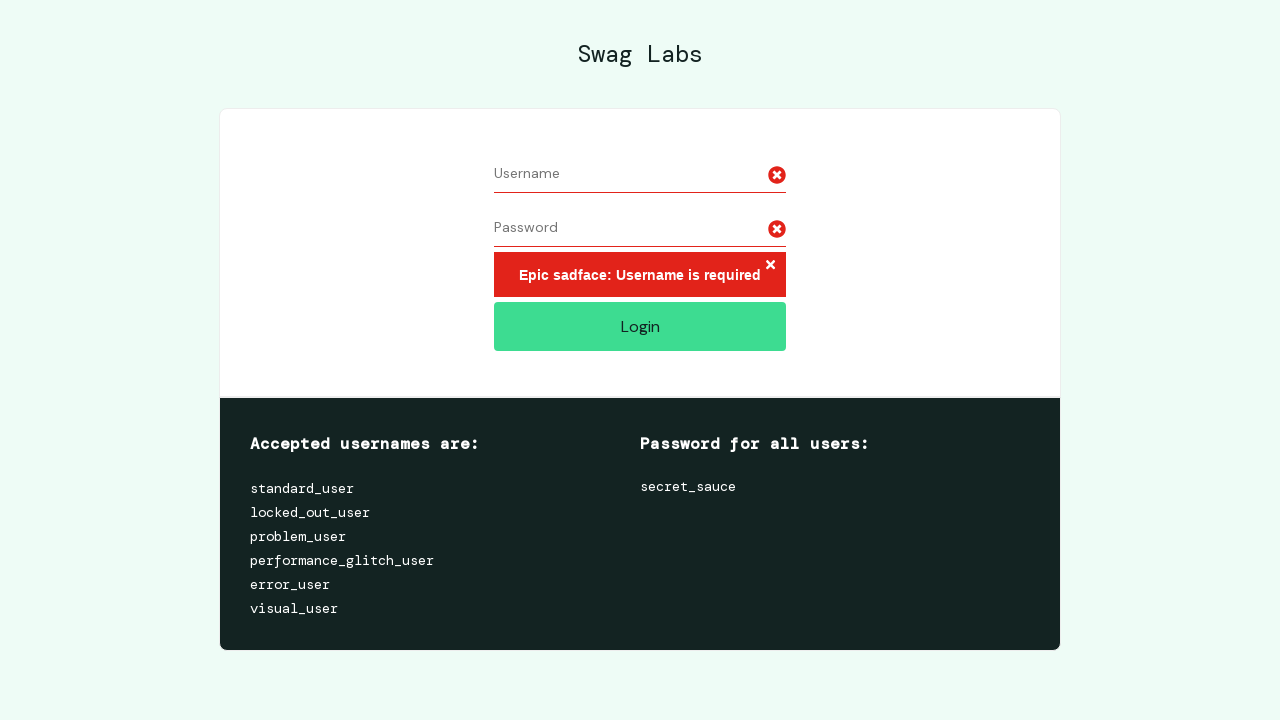

Verified 'Username is required' error message is displayed
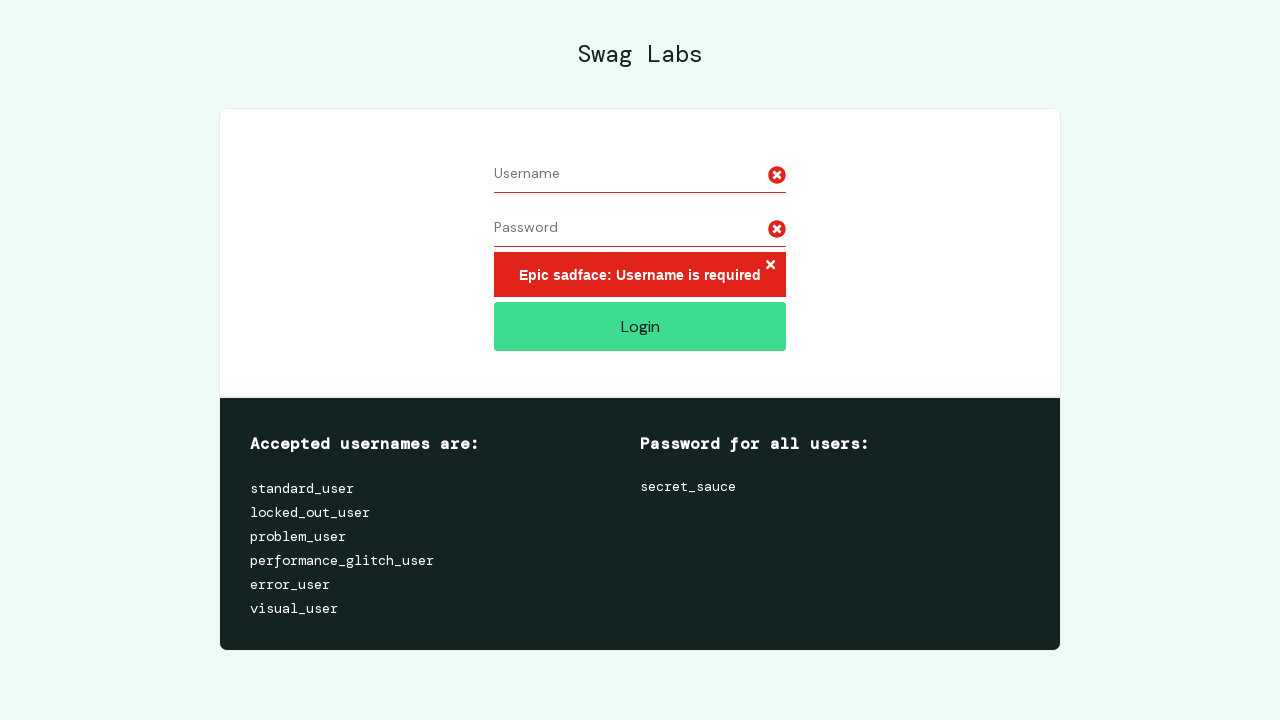

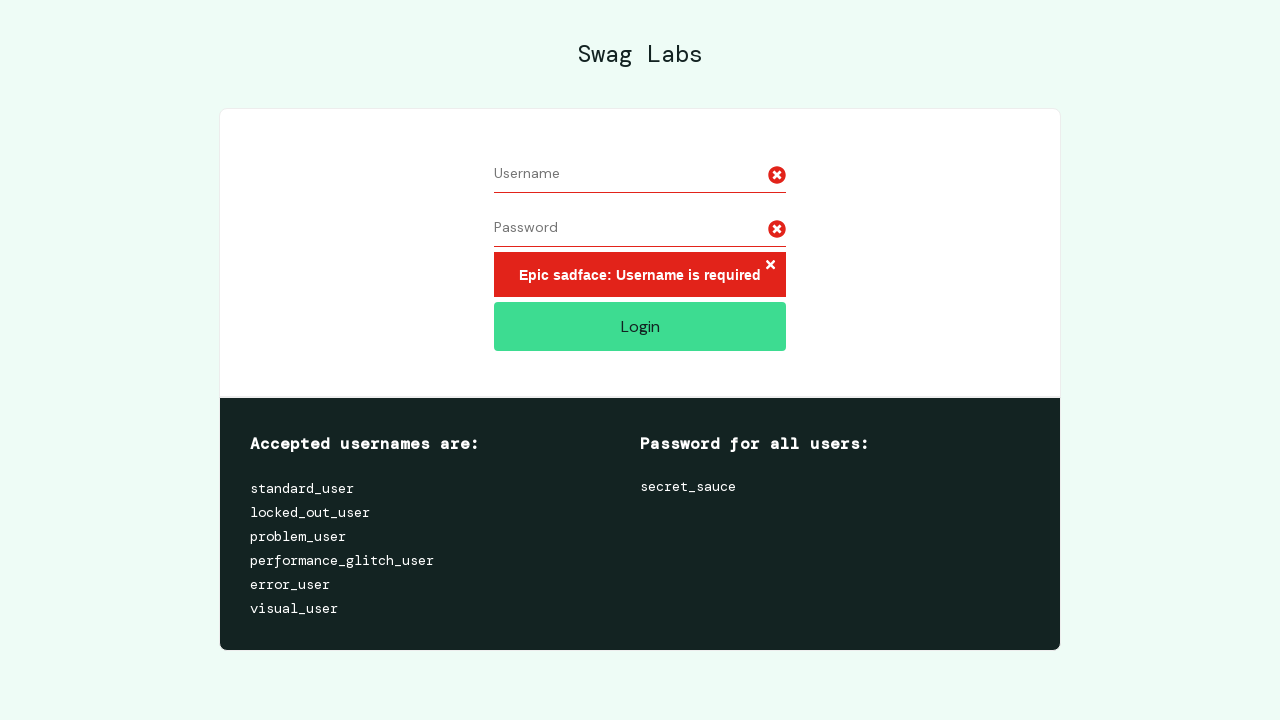